Tests the search functionality by searching for "phone" and verifying that more than 3 products are found in the search results

Starting URL: https://www.testotomasyonu.com

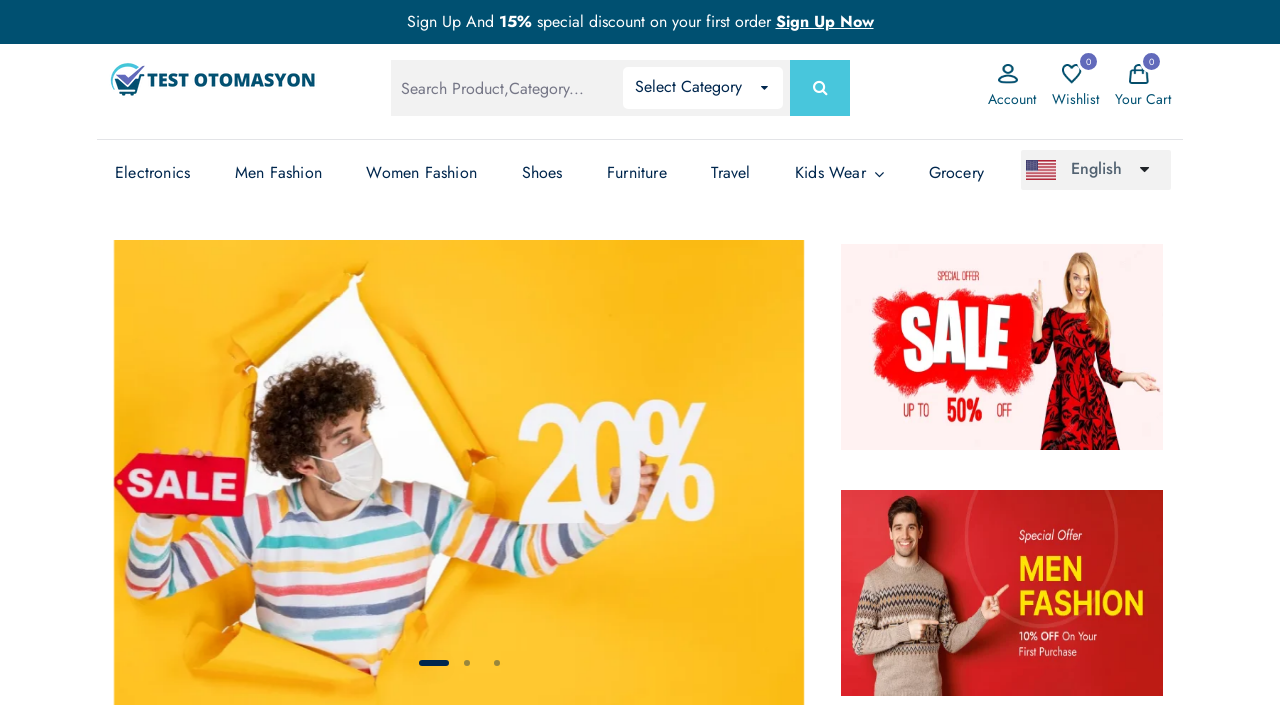

Filled search box with 'phone' on #global-search
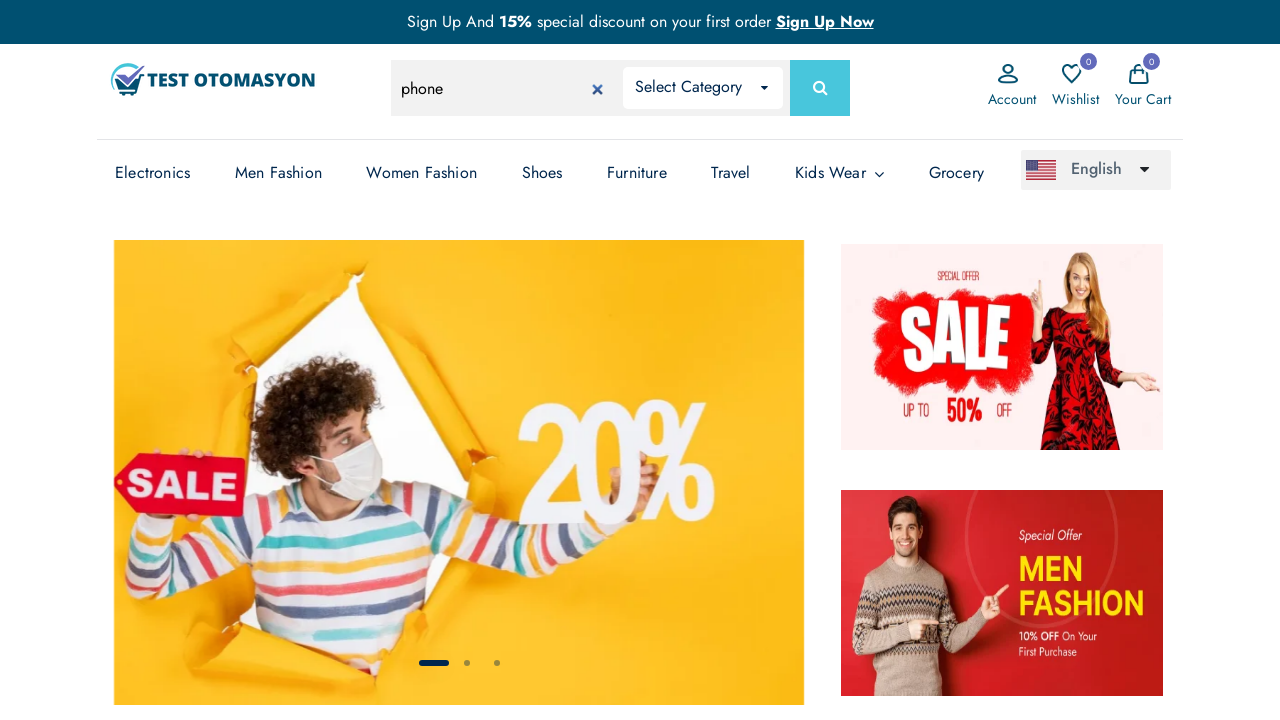

Pressed Enter to submit search for 'phone' on #global-search
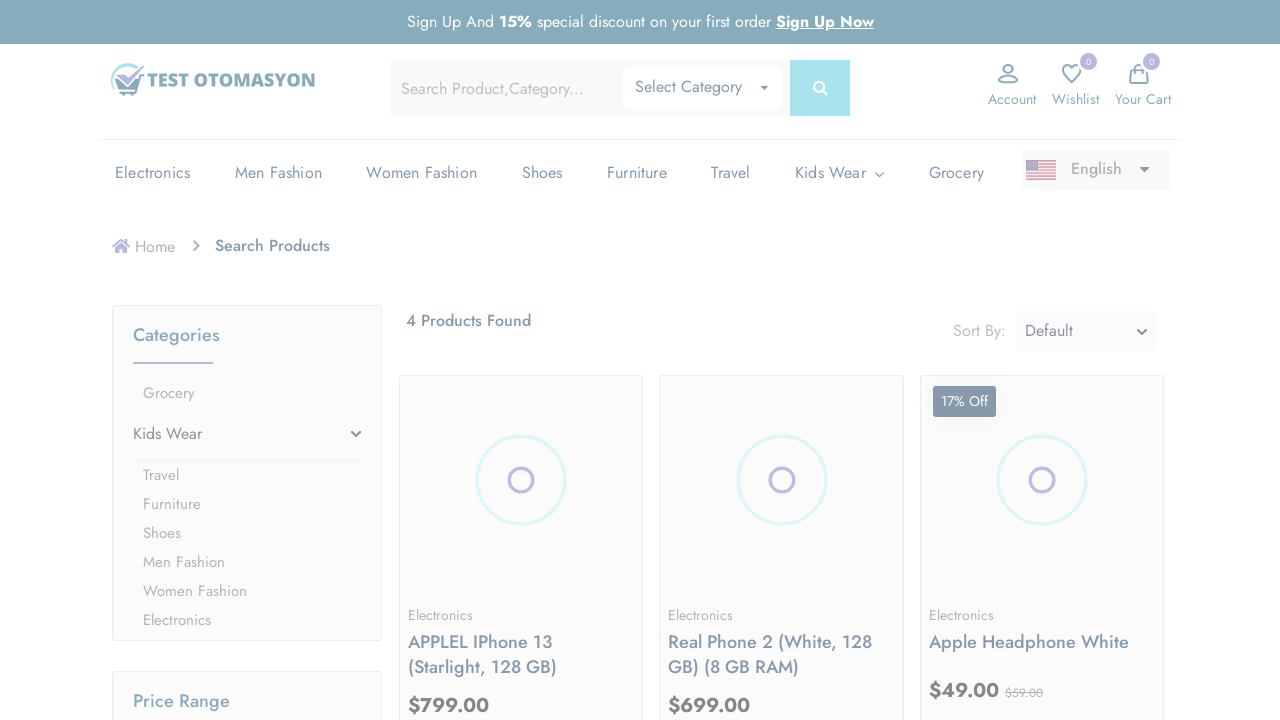

Search results loaded - product count element visible
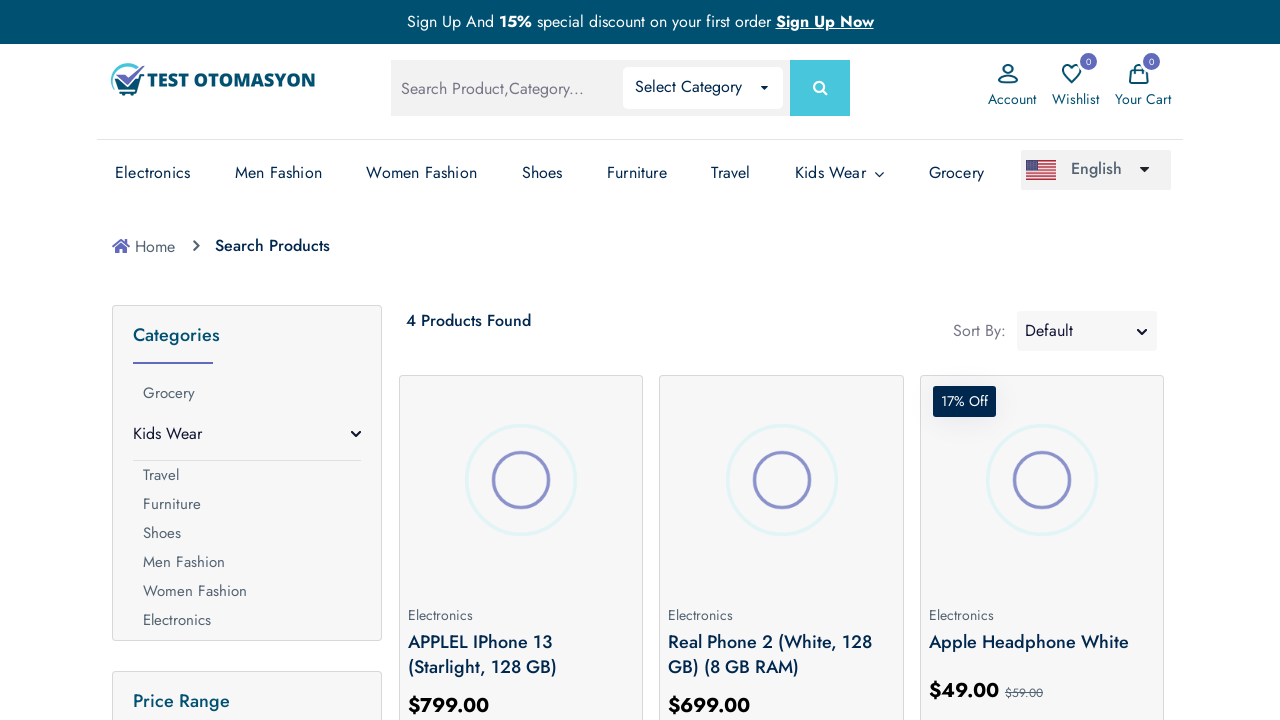

Retrieved search result text: '4 Products Found'
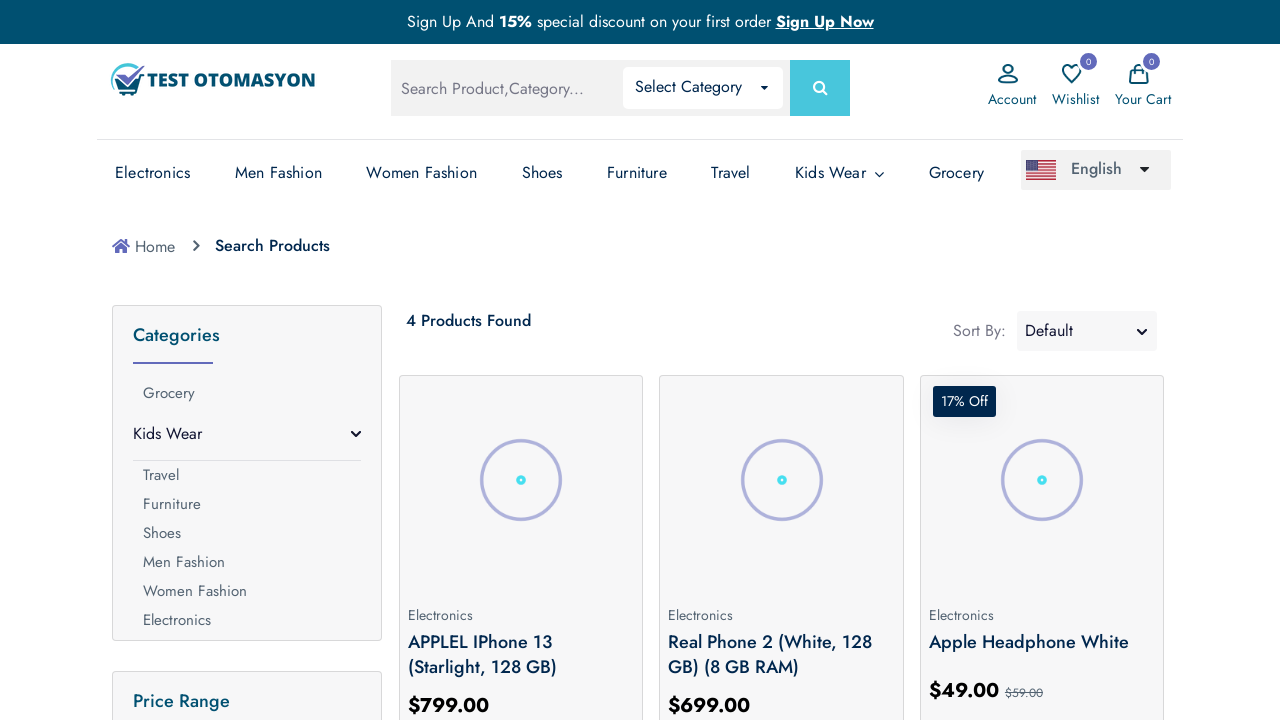

Extracted product count: 4 products found
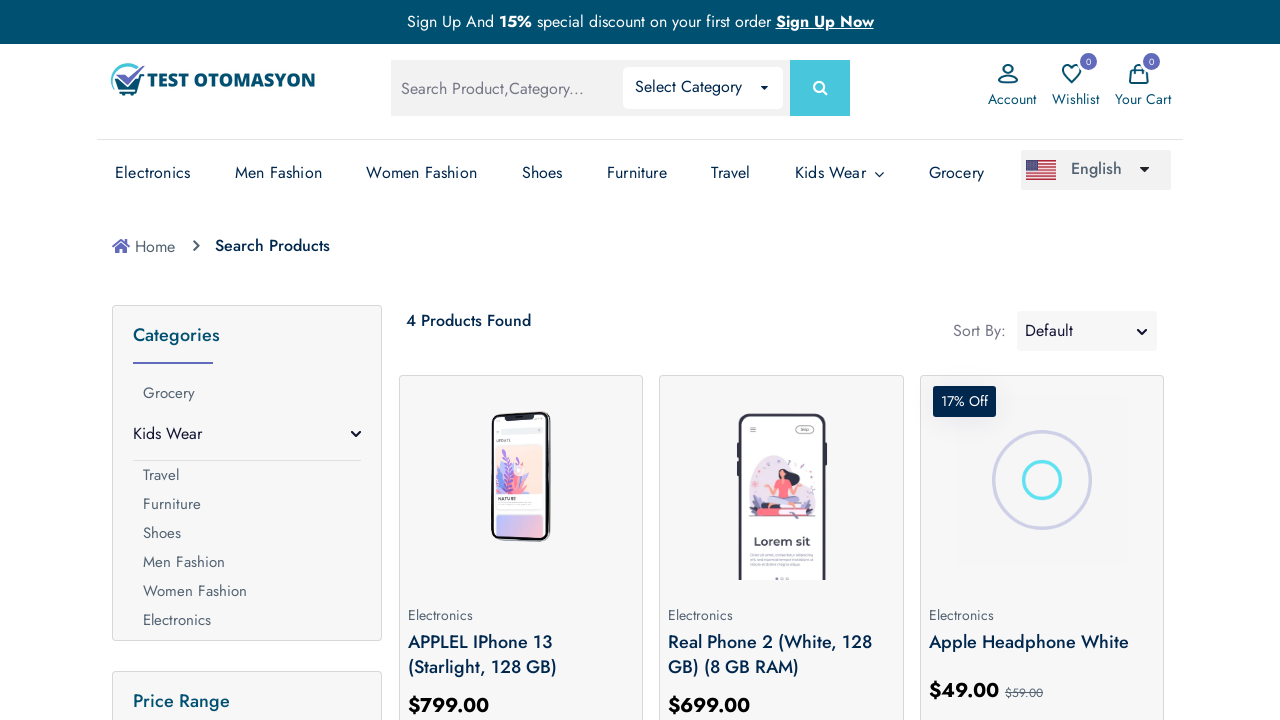

Assertion passed: 4 products is more than 3
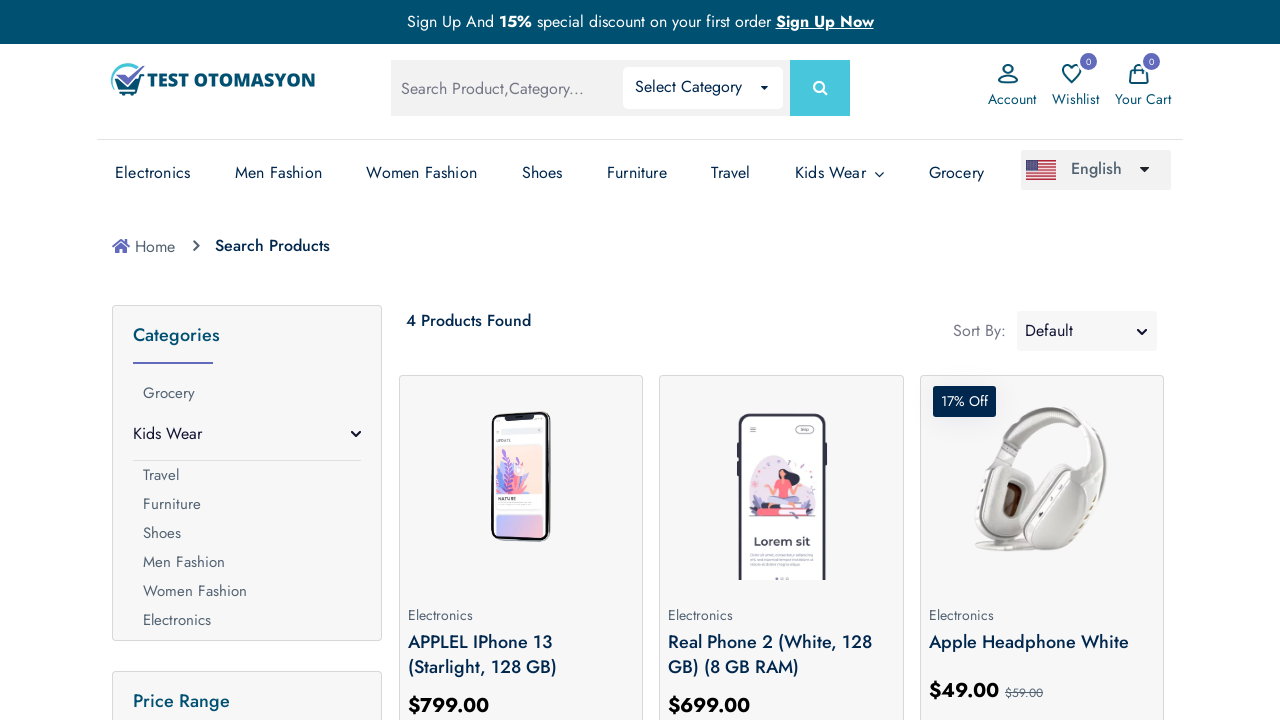

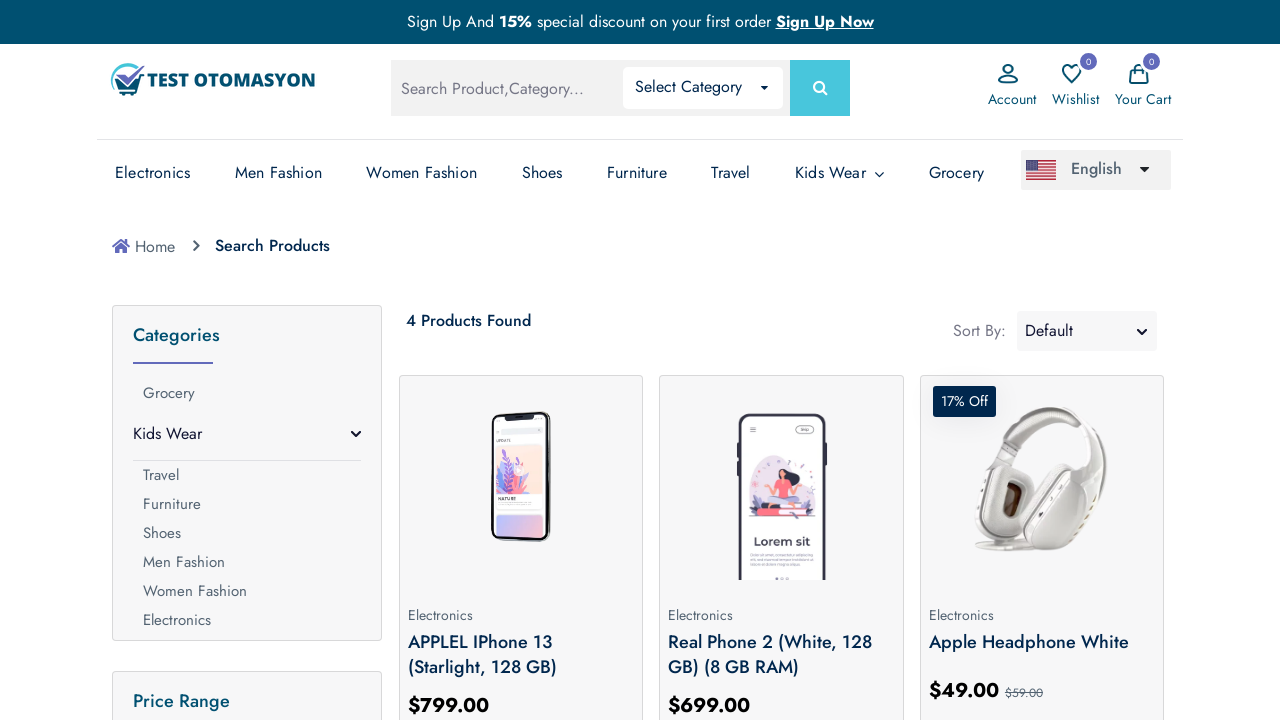